Tests iframe interaction by switching to an iframe and modifying text content within it

Starting URL: https://the-internet.herokuapp.com/iframe

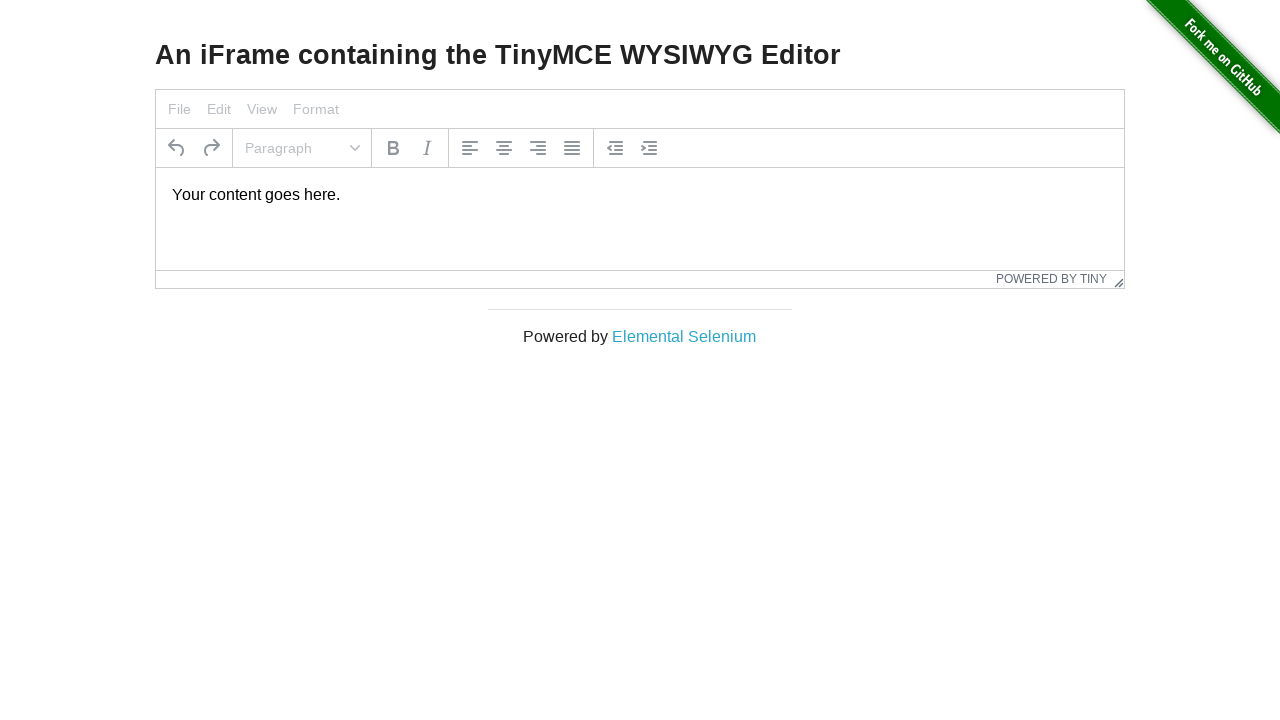

Located iframe with title 'Rich Text Area'
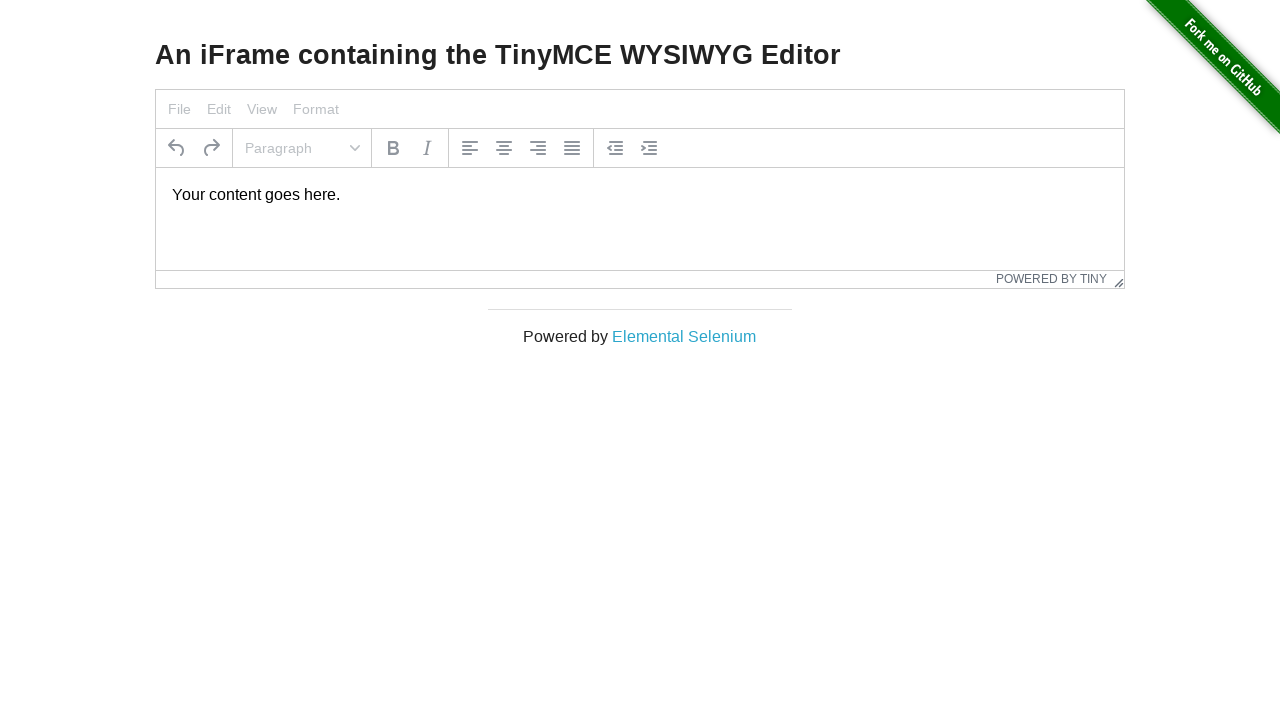

Located text element within iframe containing 'Your content goes here.'
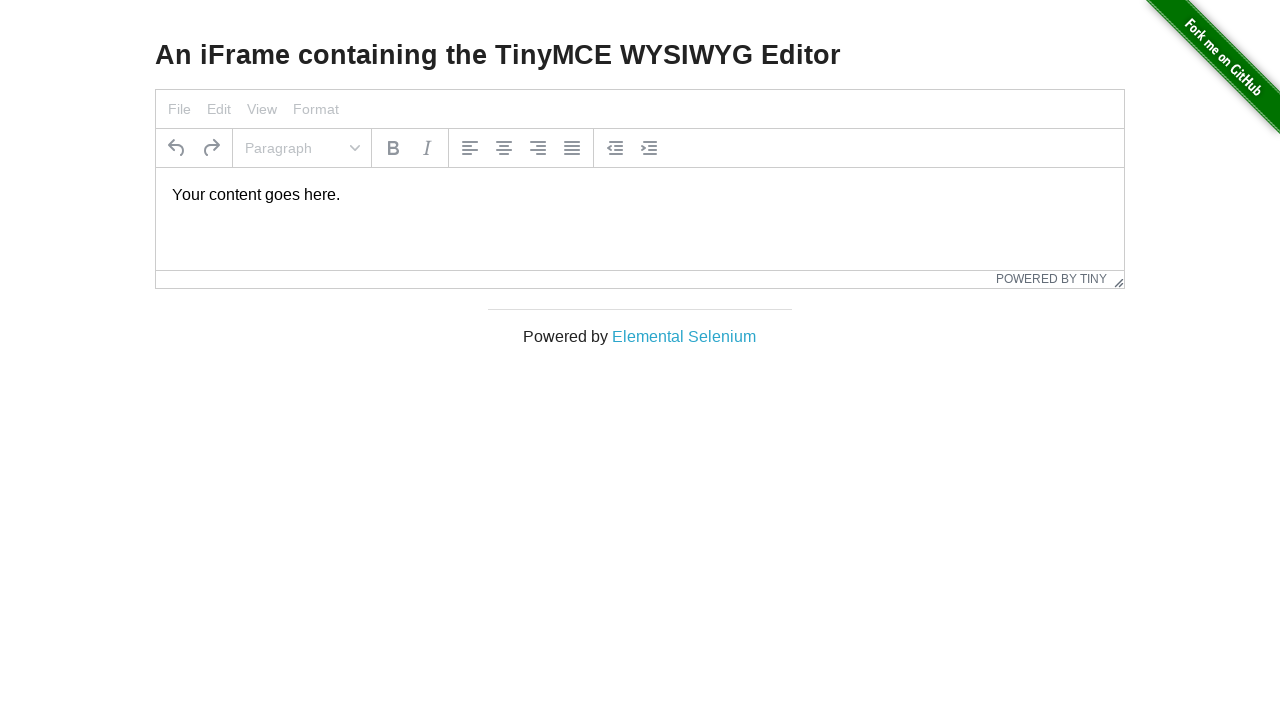

Clicked on text element to focus it at (640, 195) on iframe[title='Rich Text Area'] >> internal:control=enter-frame >> p:has-text('Yo
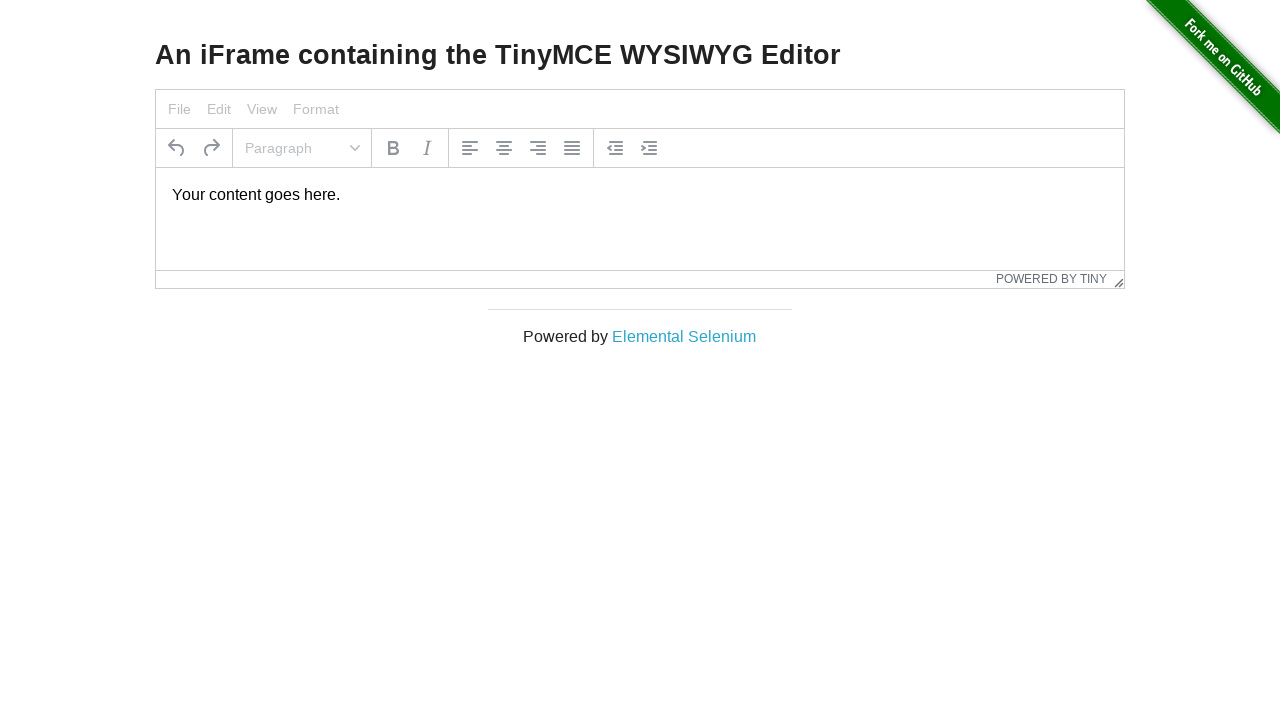

Selected all text in the element using Ctrl+A on iframe[title='Rich Text Area'] >> internal:control=enter-frame >> p:has-text('Yo
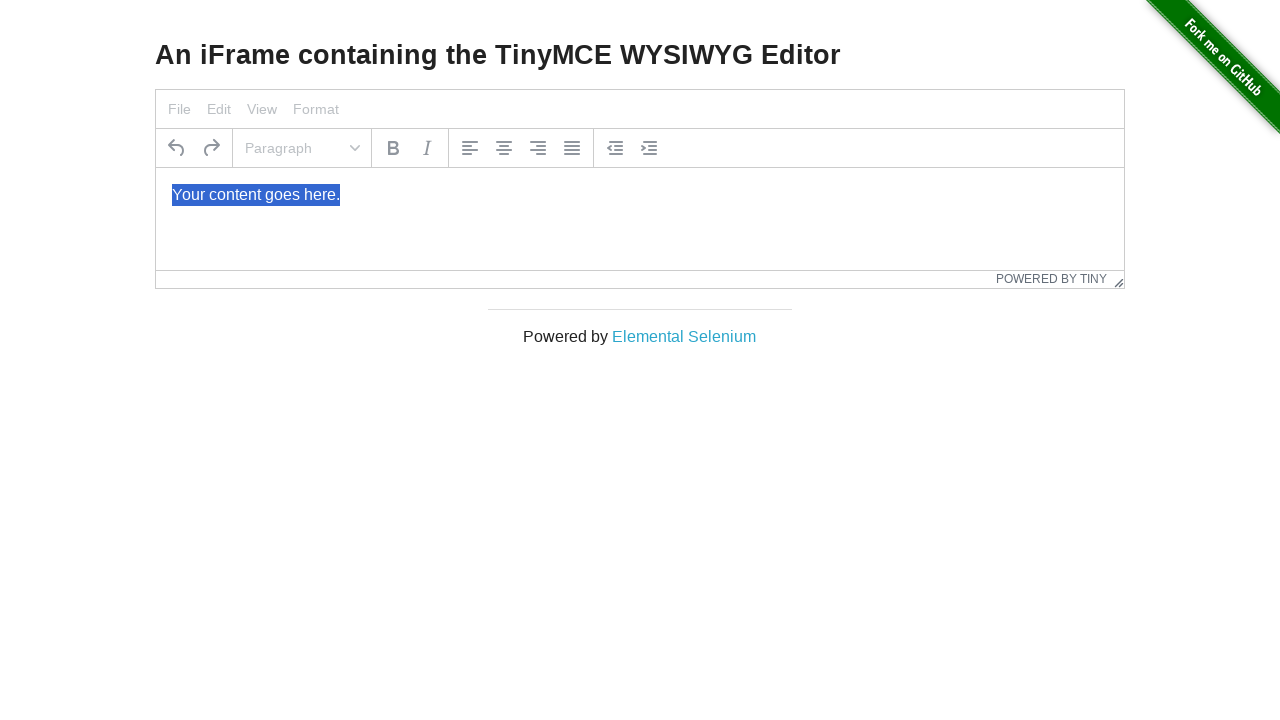

Deleted selected text from the element on iframe[title='Rich Text Area'] >> internal:control=enter-frame >> p:has-text('Yo
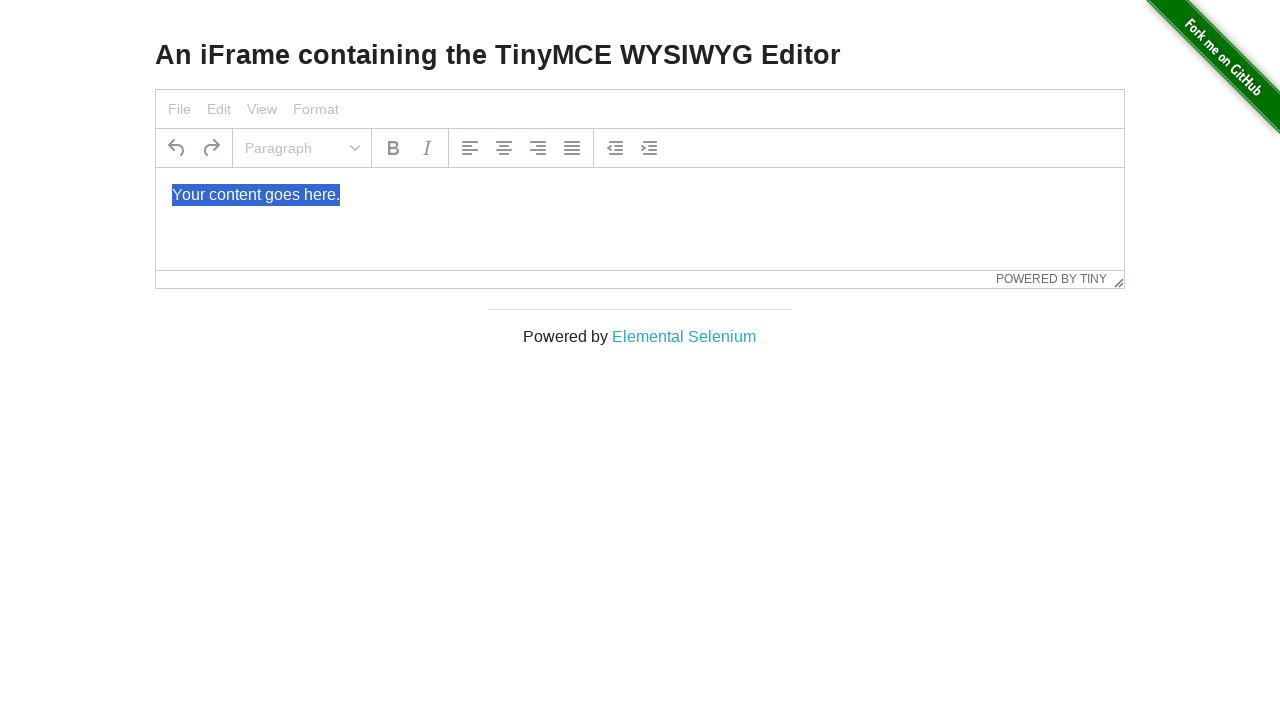

Typed 'hello people' into the text element on iframe[title='Rich Text Area'] >> internal:control=enter-frame >> p:has-text('Yo
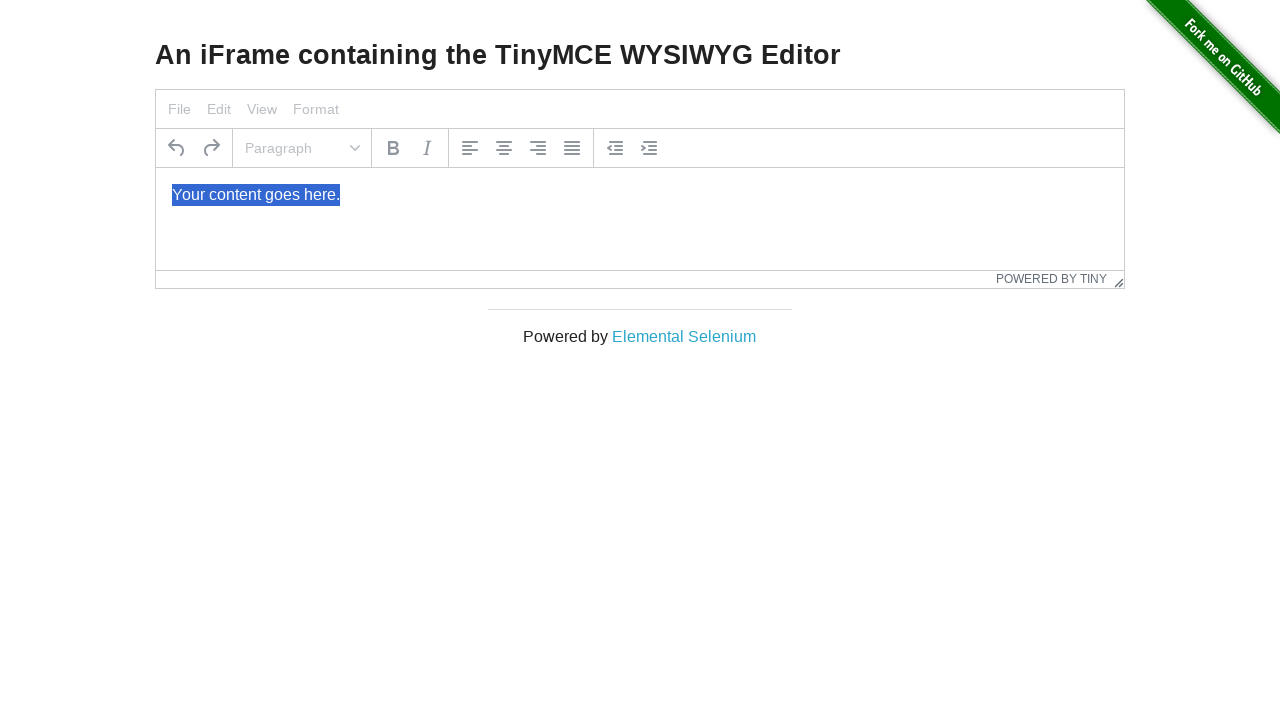

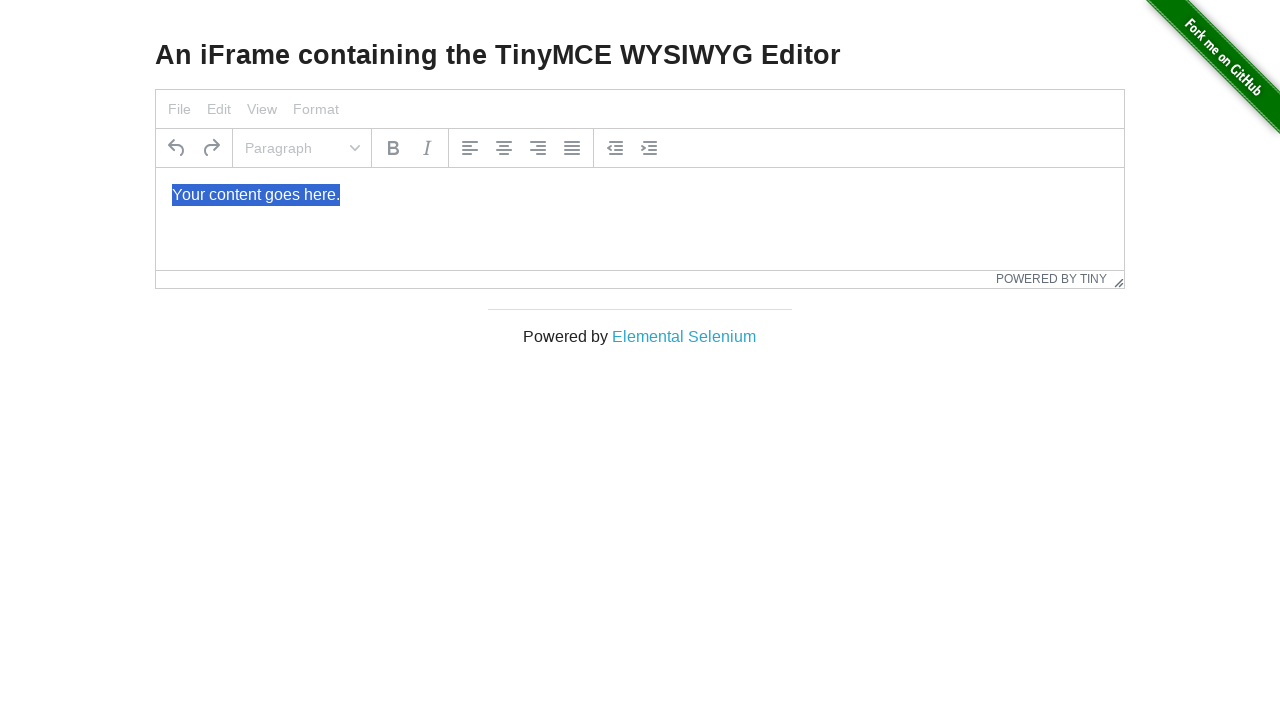